Navigates to the Walla.co.il website (Israeli news portal) and loads the homepage

Starting URL: https://www.walla.co.il

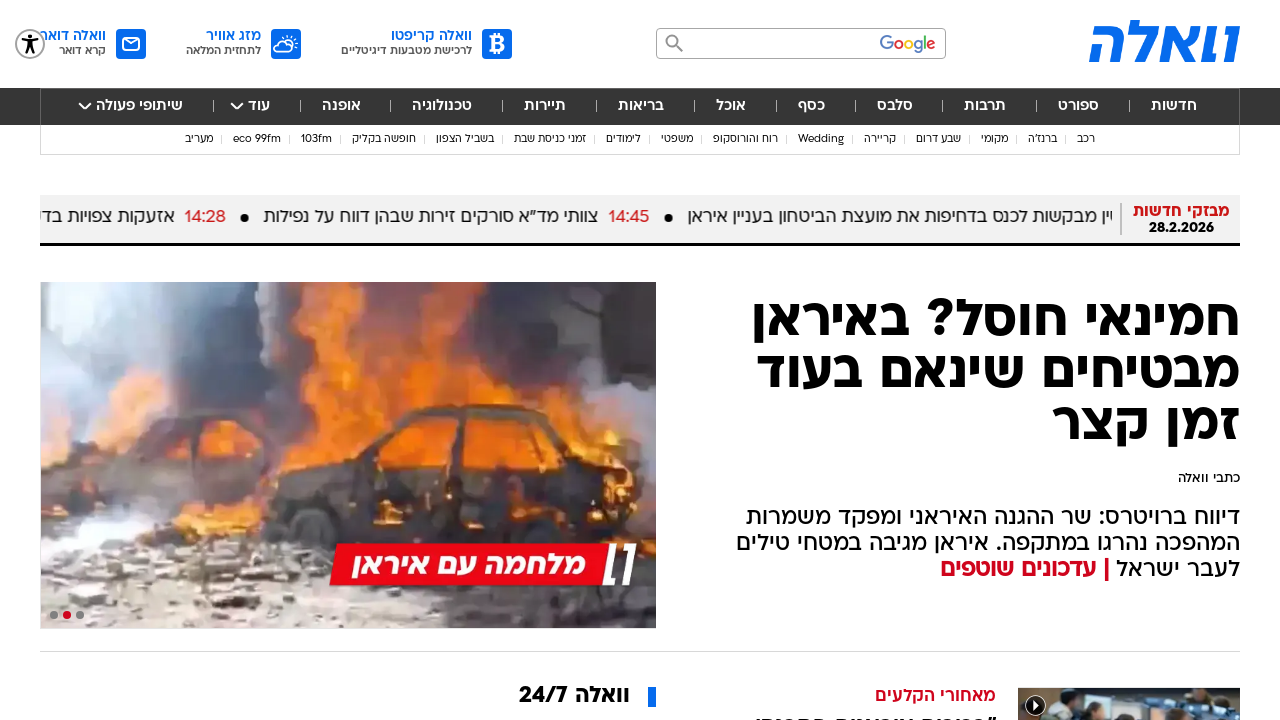

Waited for DOM to fully load on Walla.co.il homepage
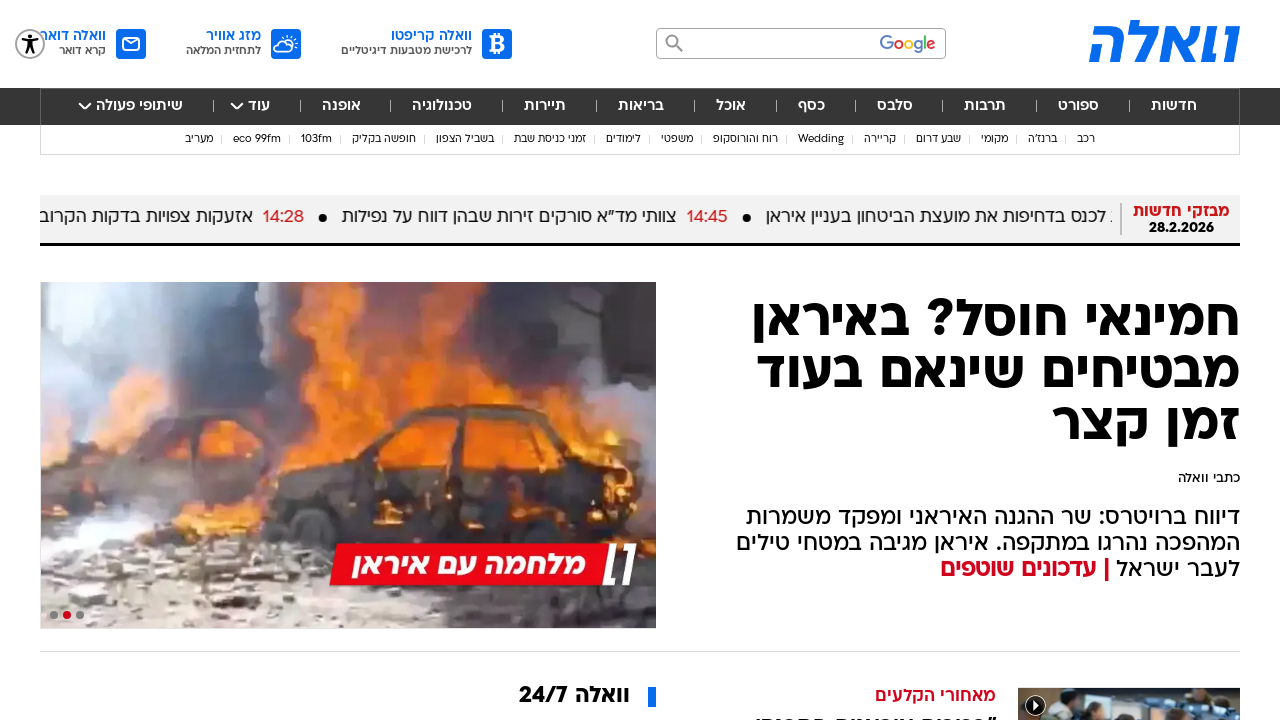

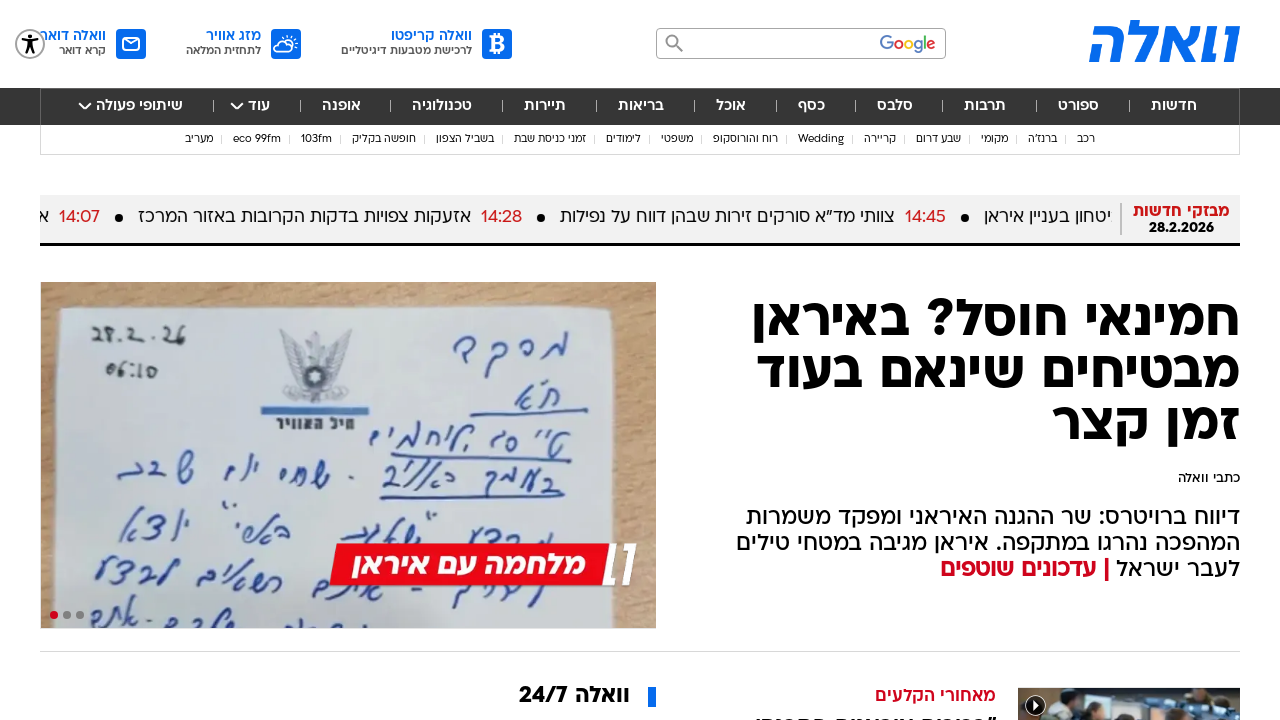